Tests basic browser navigation by going forward, back, and refreshing the page.

Starting URL: http://www.ultimateqa.com/automation

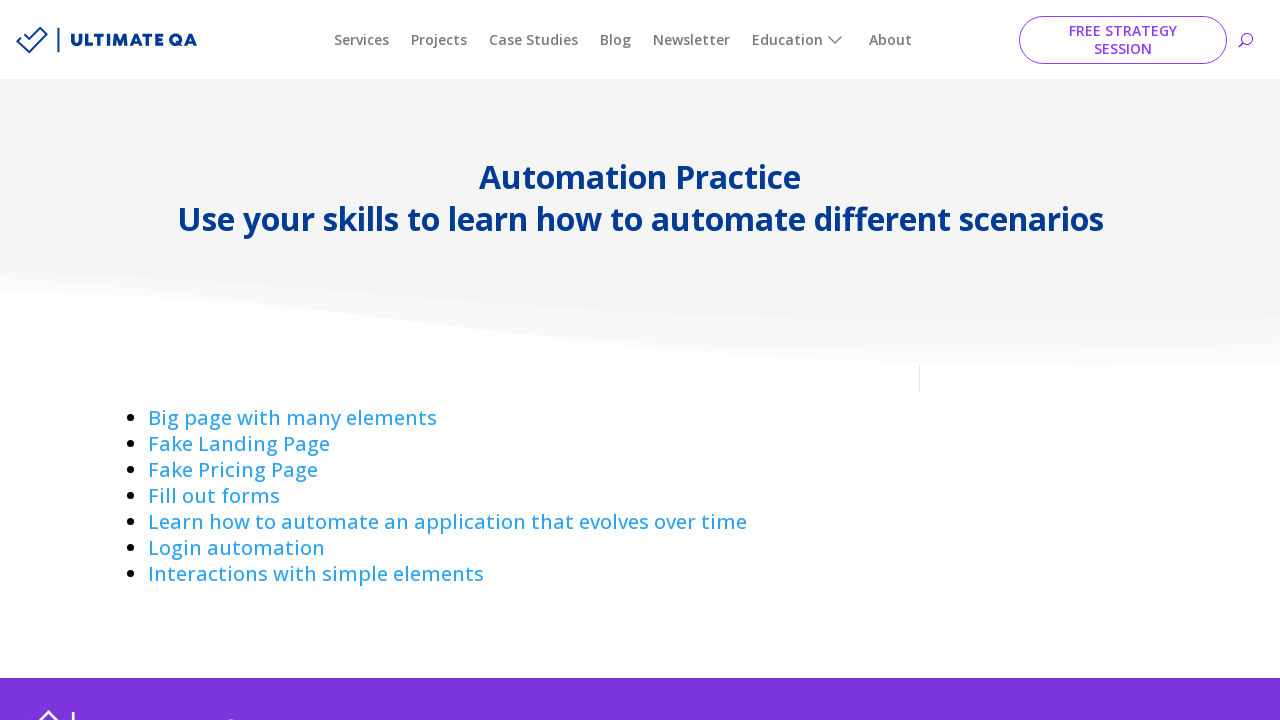

Navigated forward in browser history (no effect as no forward history exists)
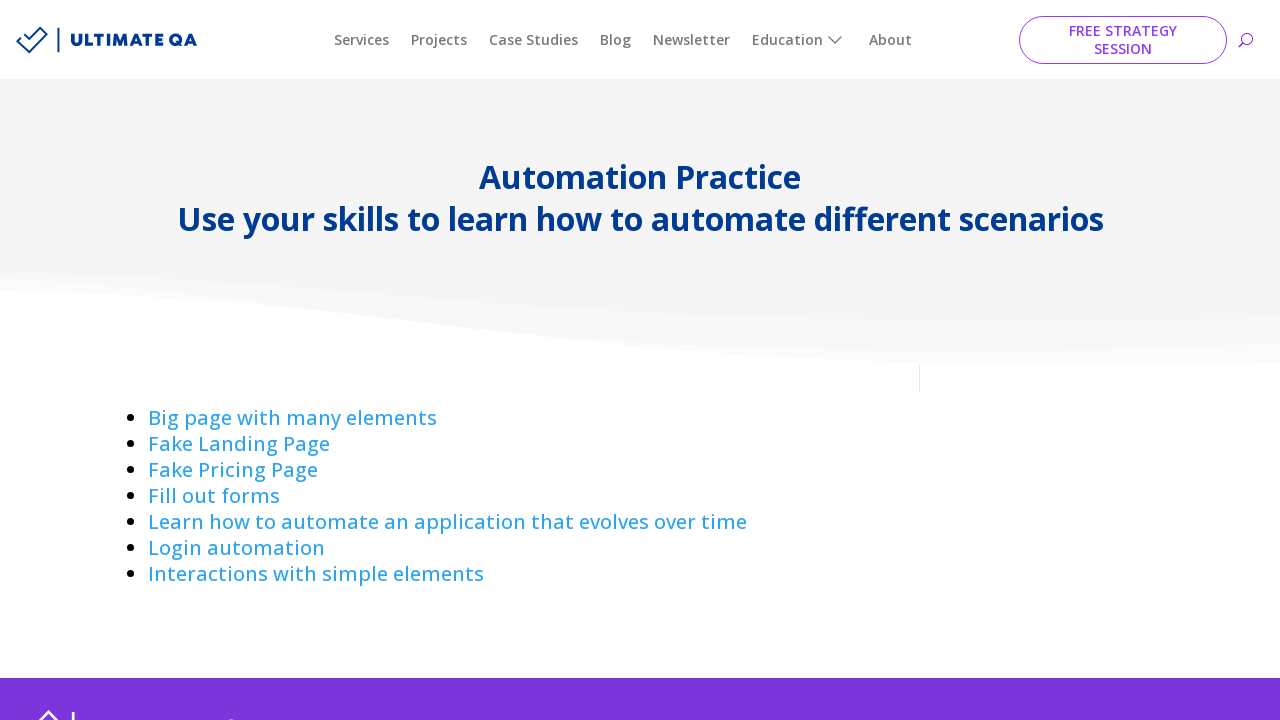

Navigated back in browser history
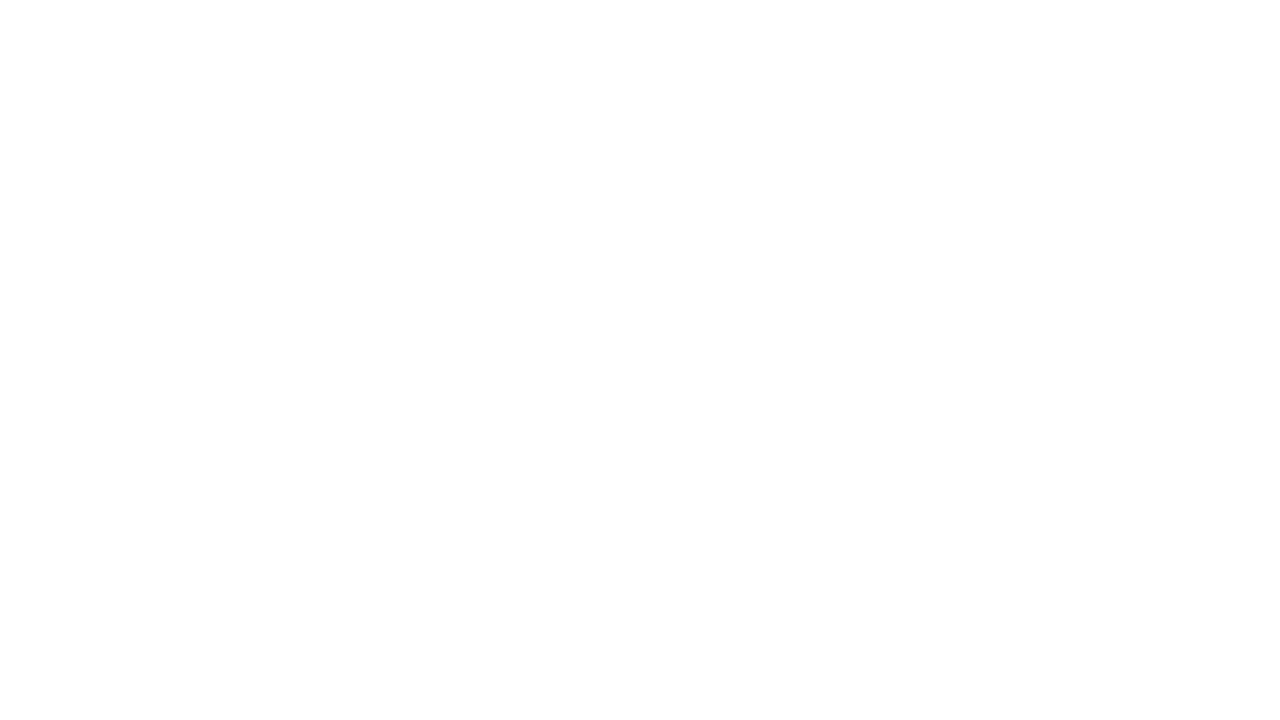

Refreshed the current page
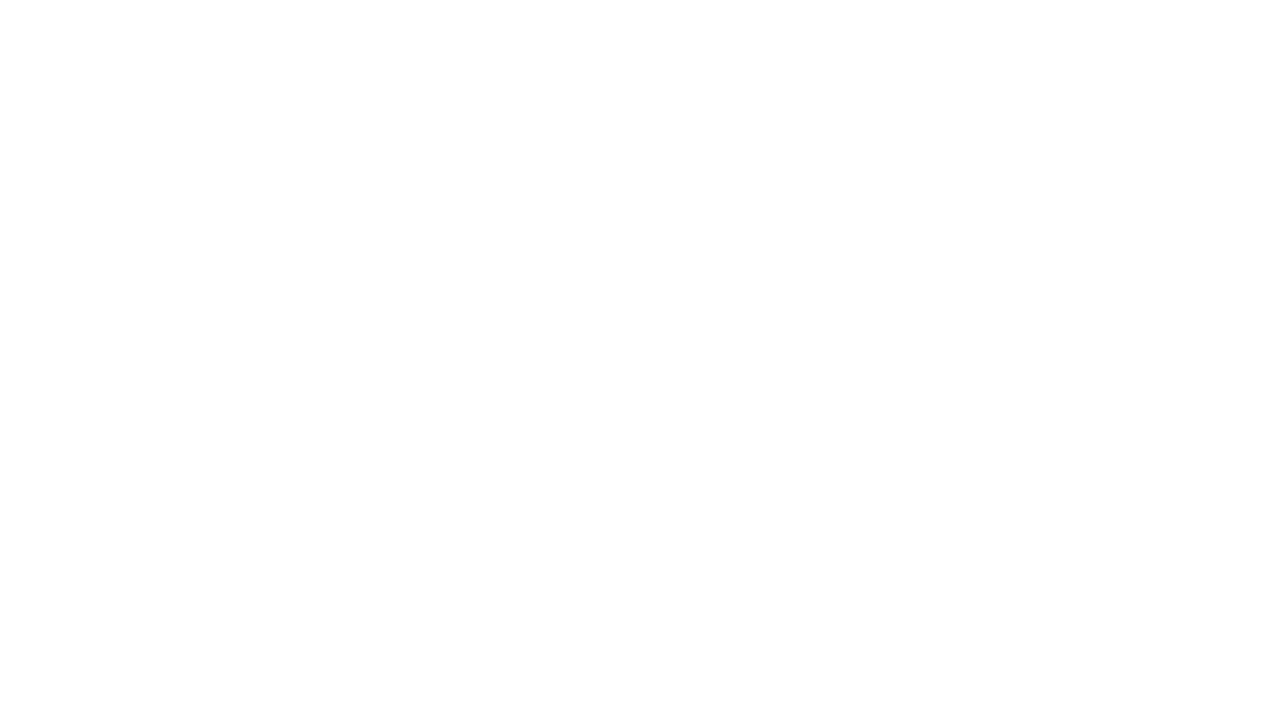

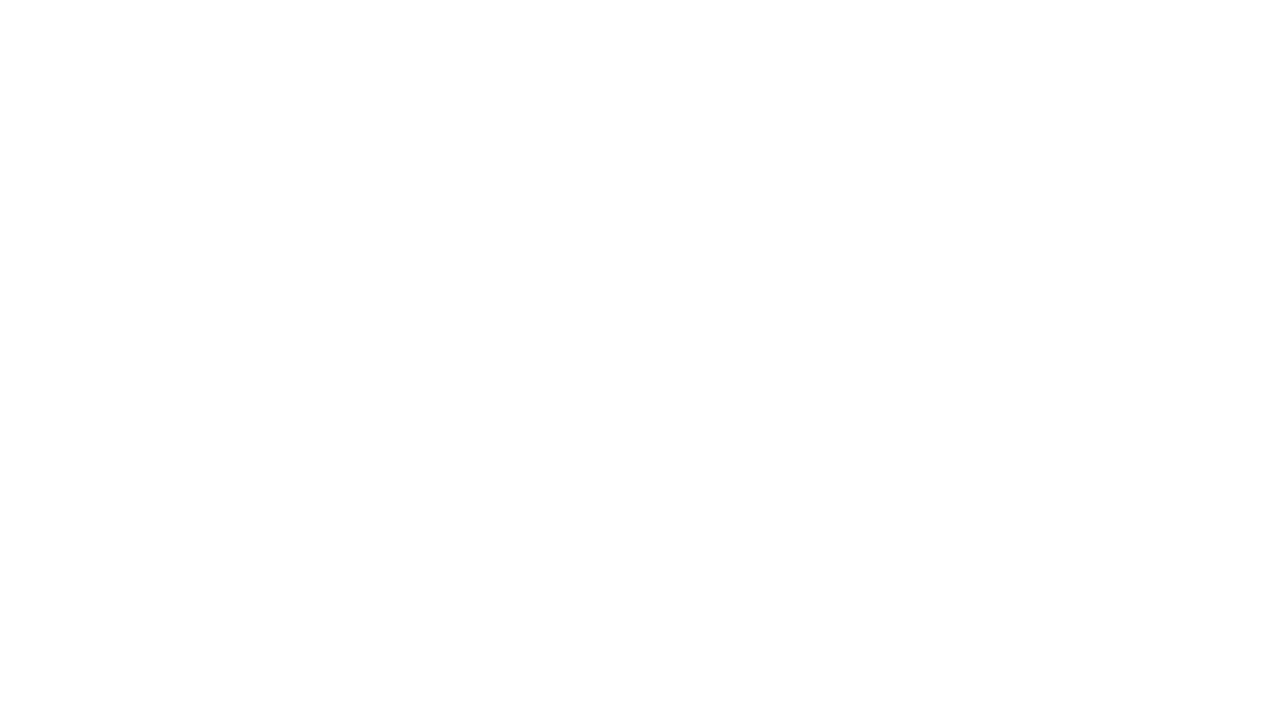